Tests radio button selection by finding and clicking the Radio2 option on the practice automation page

Starting URL: https://rahulshettyacademy.com/AutomationPractice/

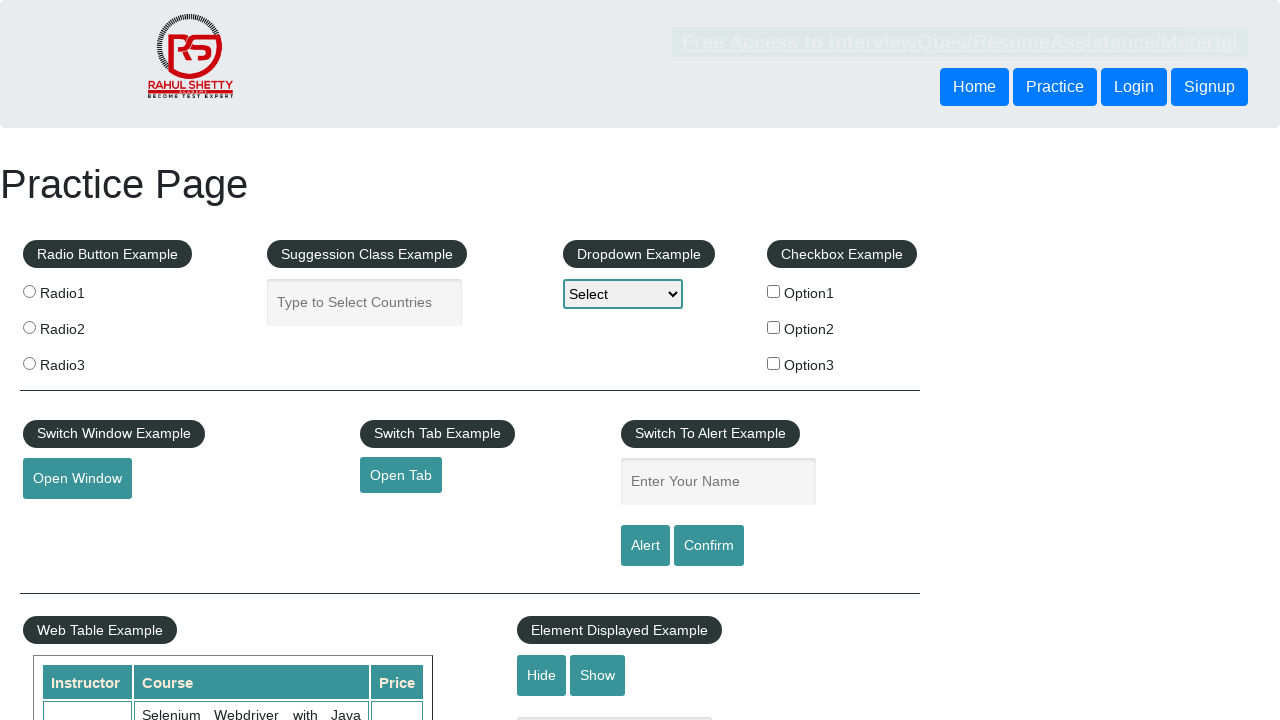

Navigated to practice automation page
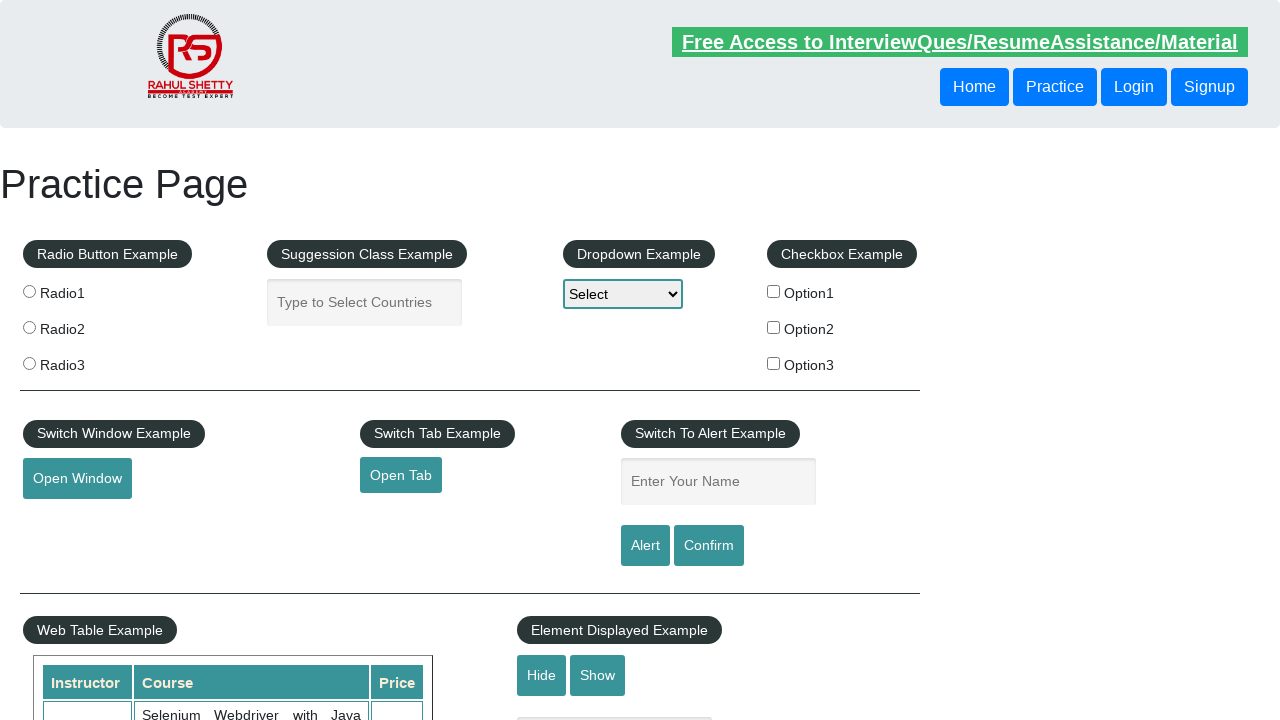

Located all label elements on the page
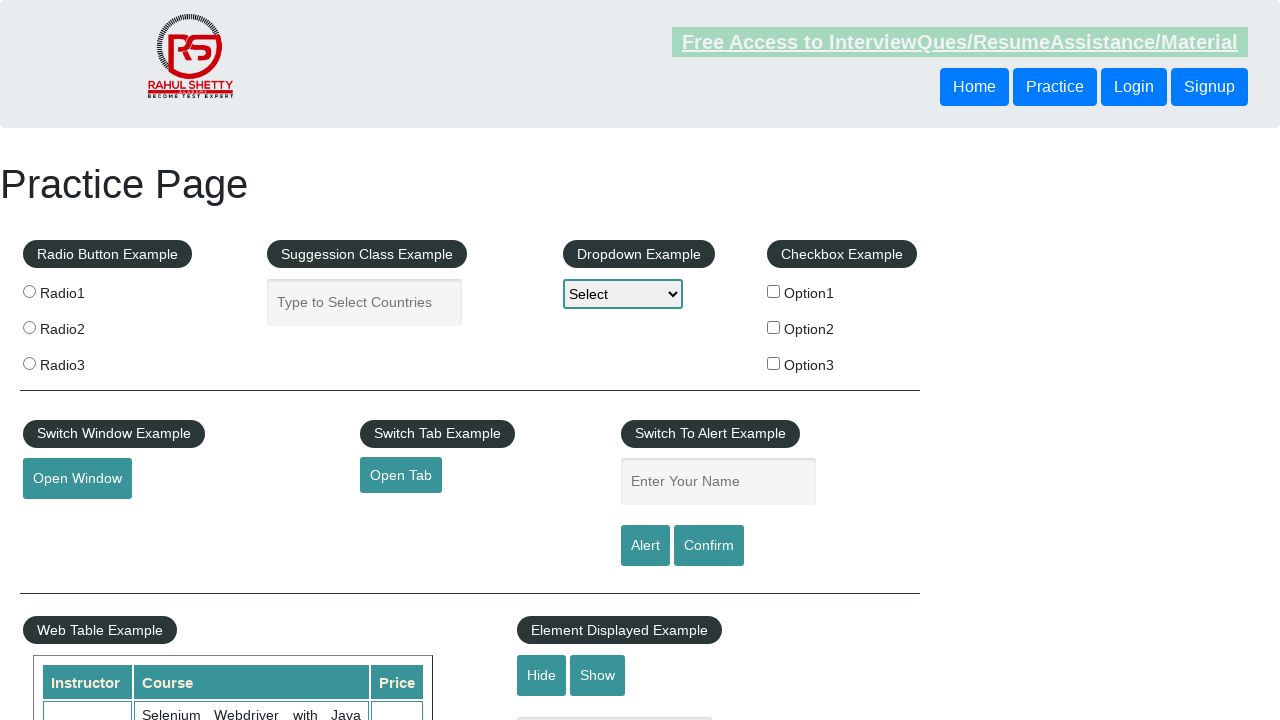

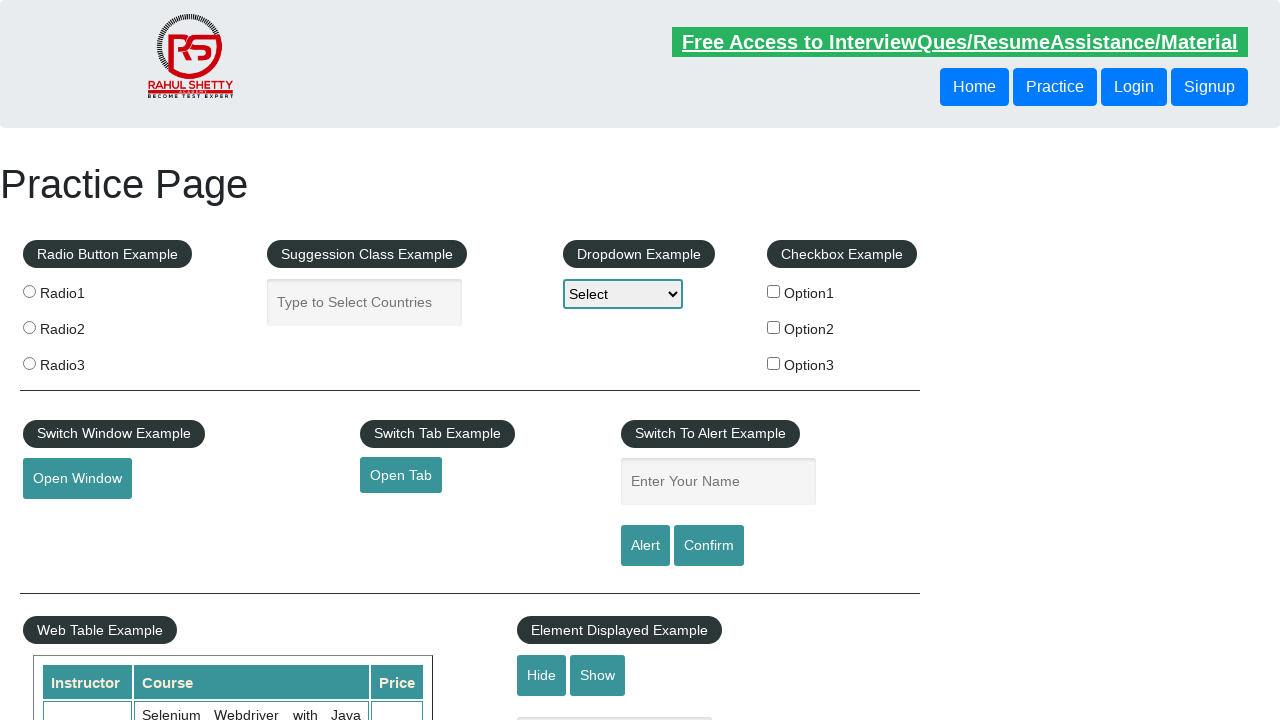